Tests drag and drop functionality by dragging element A to element B's position

Starting URL: https://the-internet.herokuapp.com/drag_and_drop

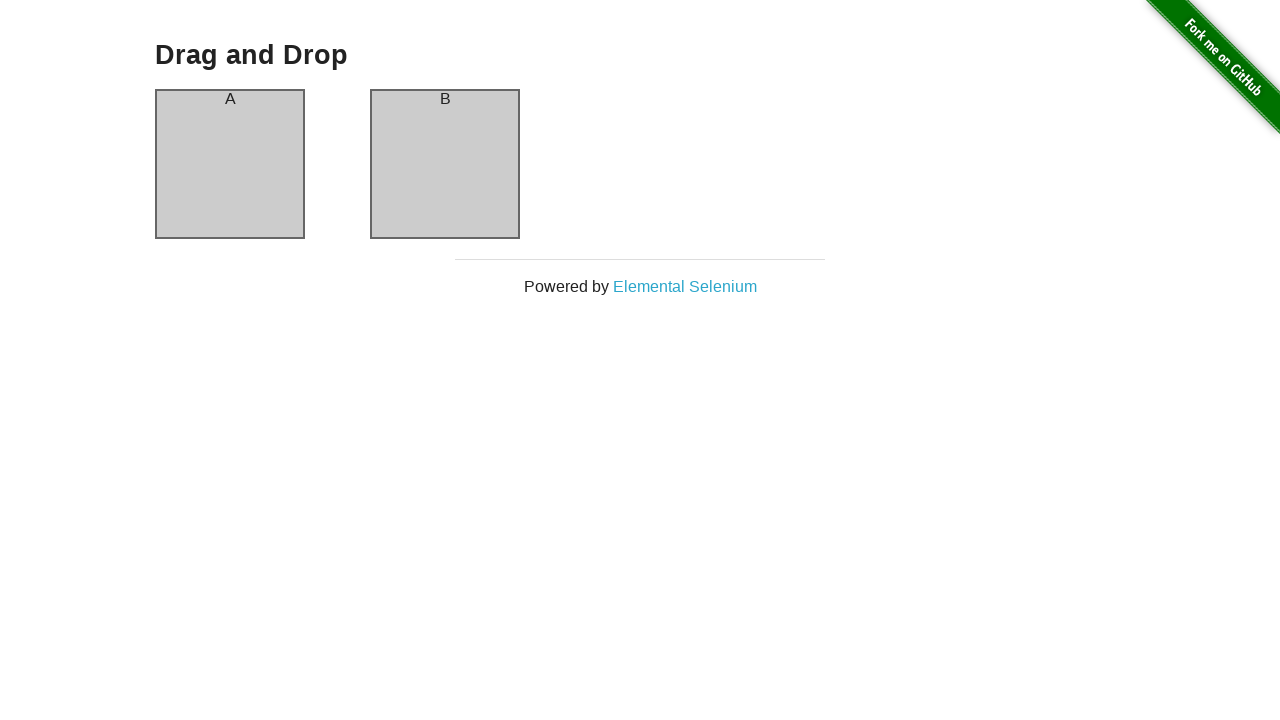

Navigated to drag and drop test page
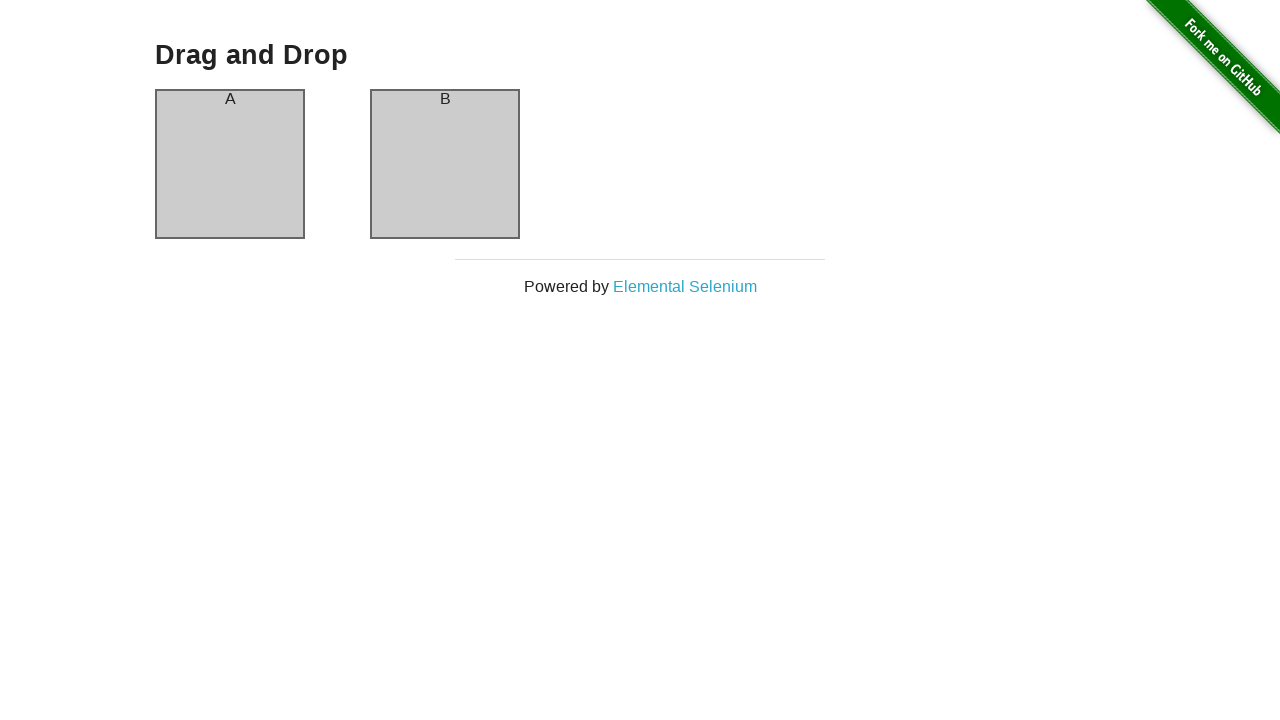

Located element A (column-a)
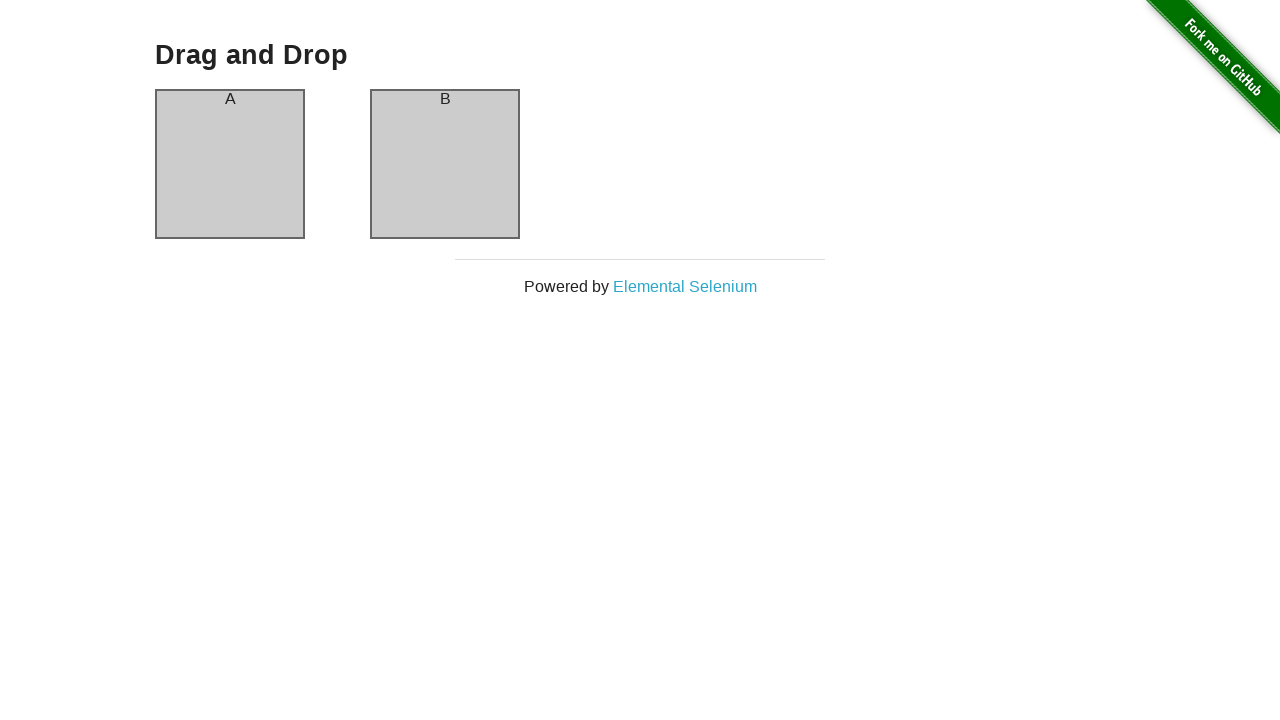

Located element B (column-b)
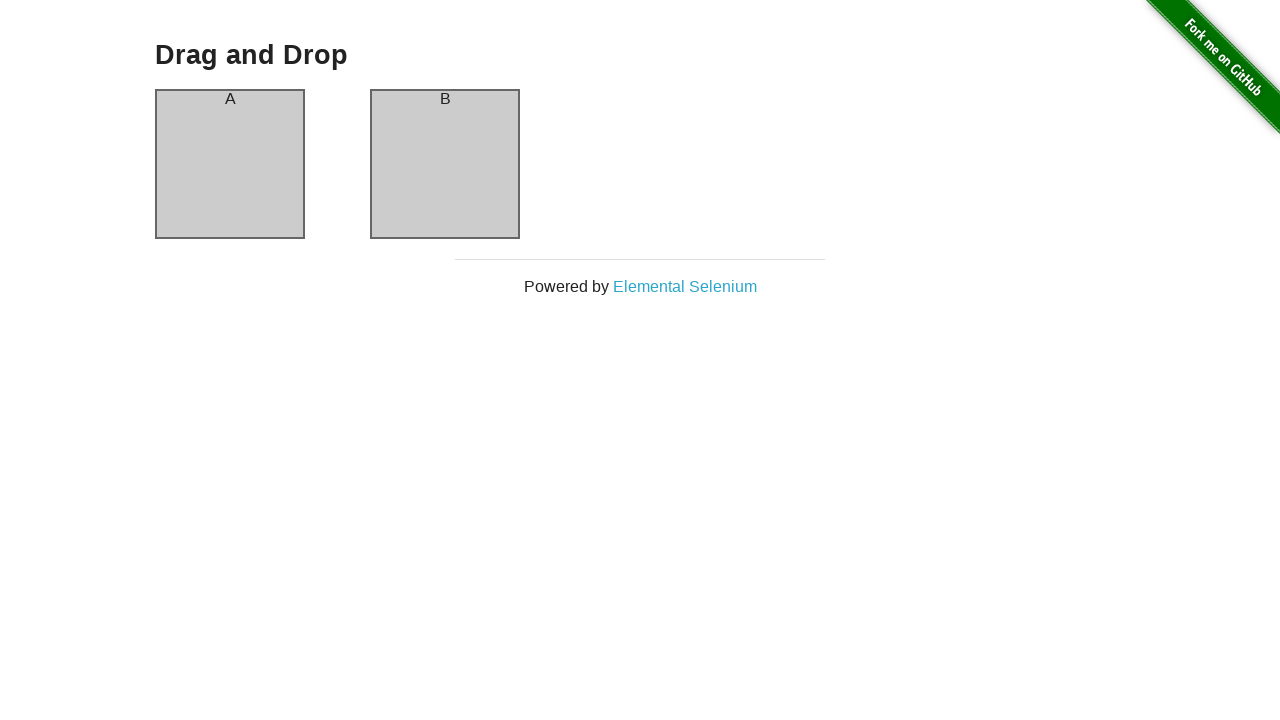

Dragged element A to element B's position at (445, 164)
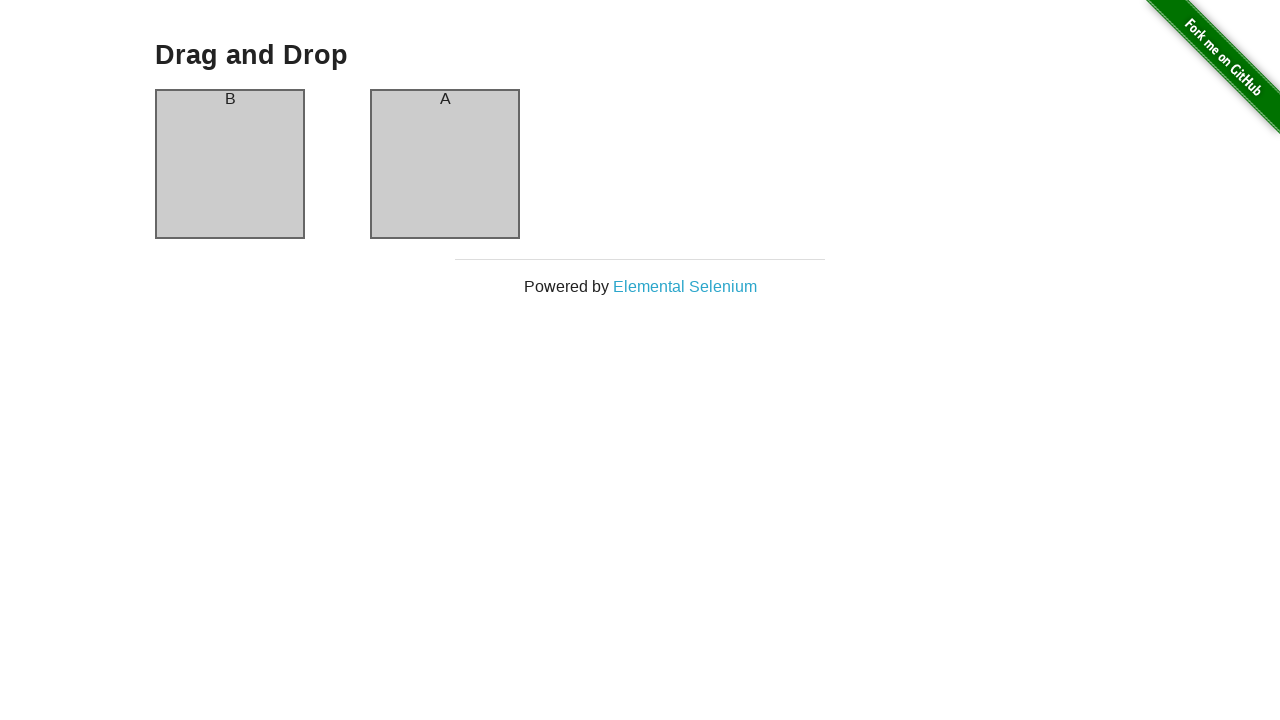

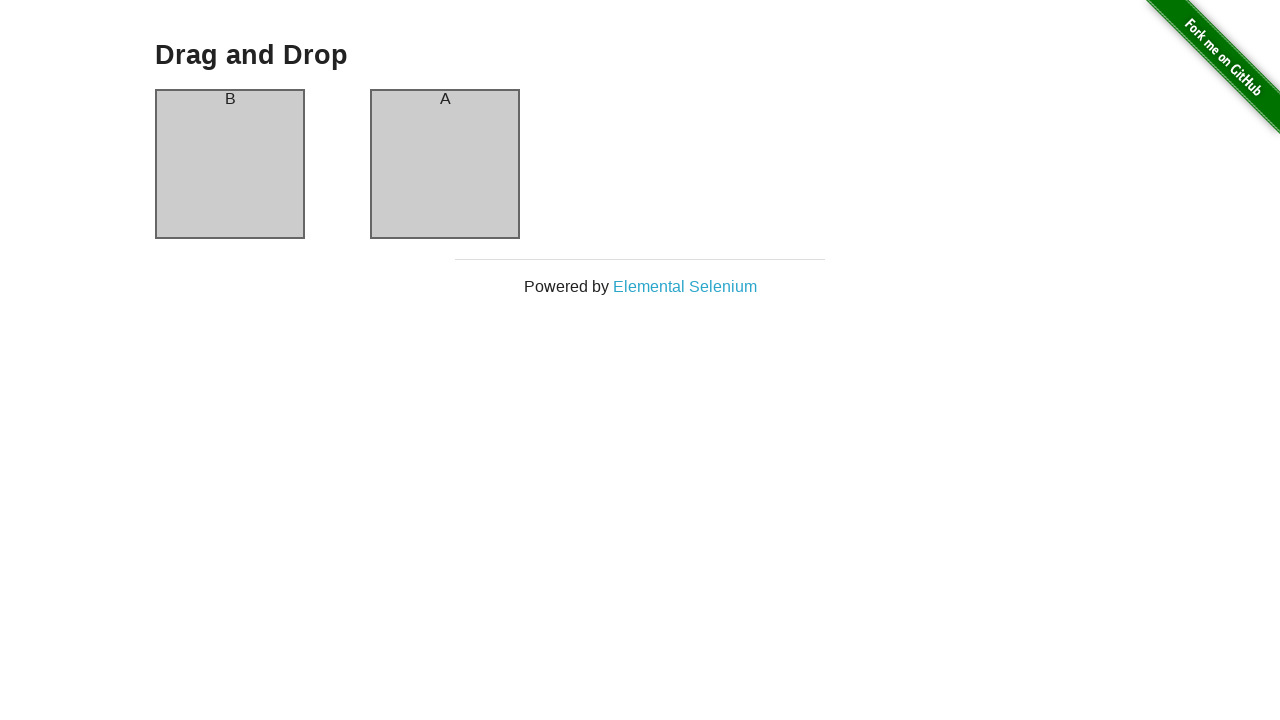